Tests purchase flow with missing year field to verify form validation

Starting URL: https://www.demoblaze.com/

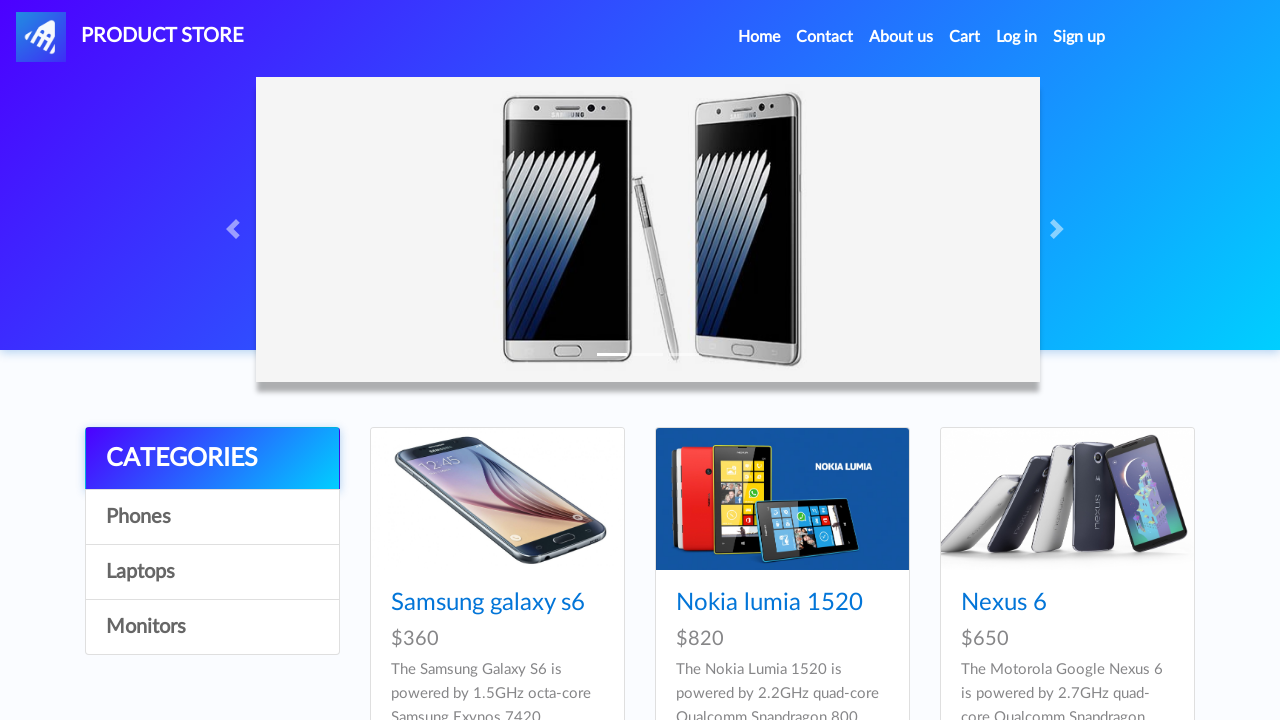

Clicked on cart navigation link at (965, 37) on //*[@id="navbarExample"]/ul/li[4]/a
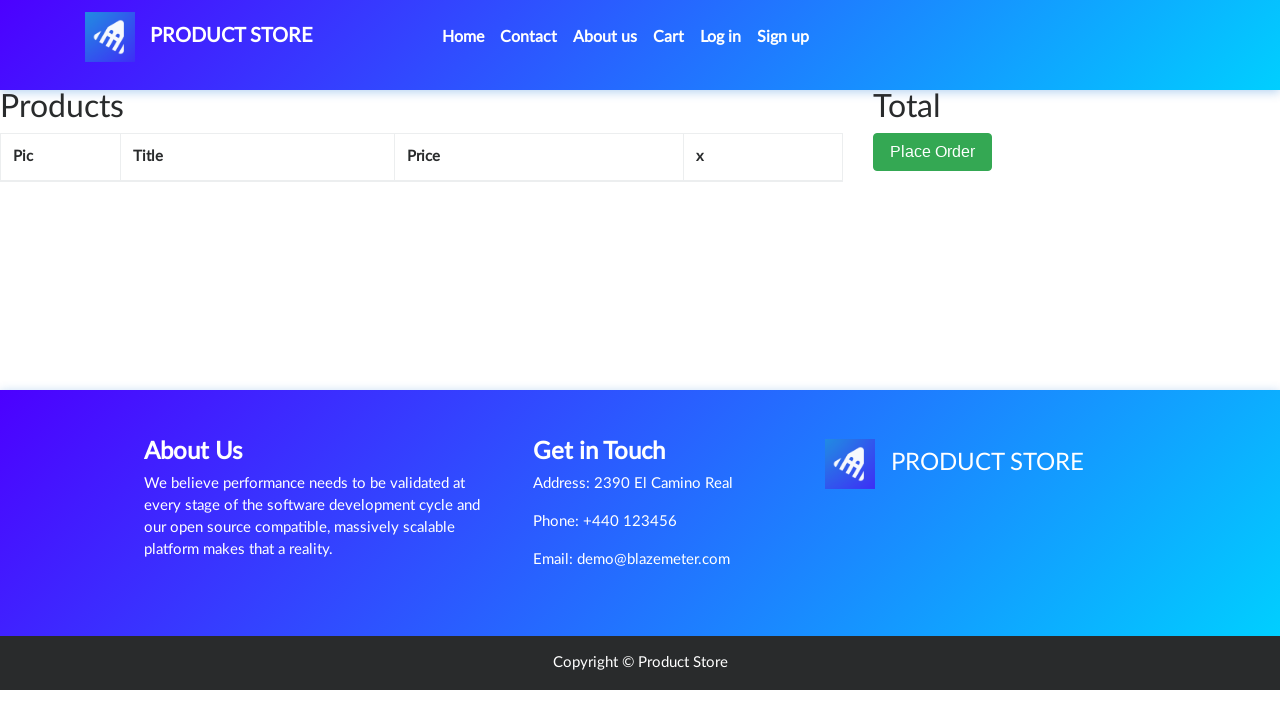

Waited for cart page to load
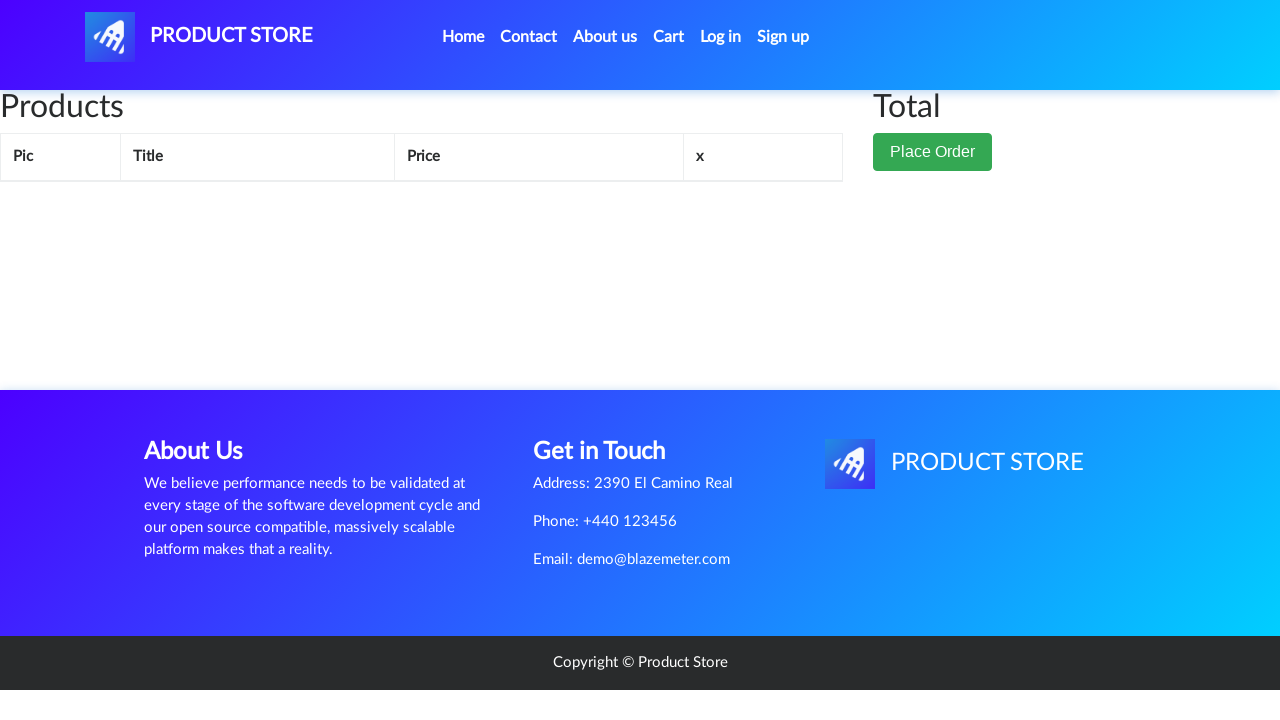

Clicked Place Order button at (933, 152) on //*[@id="page-wrapper"]/div/div[2]/button
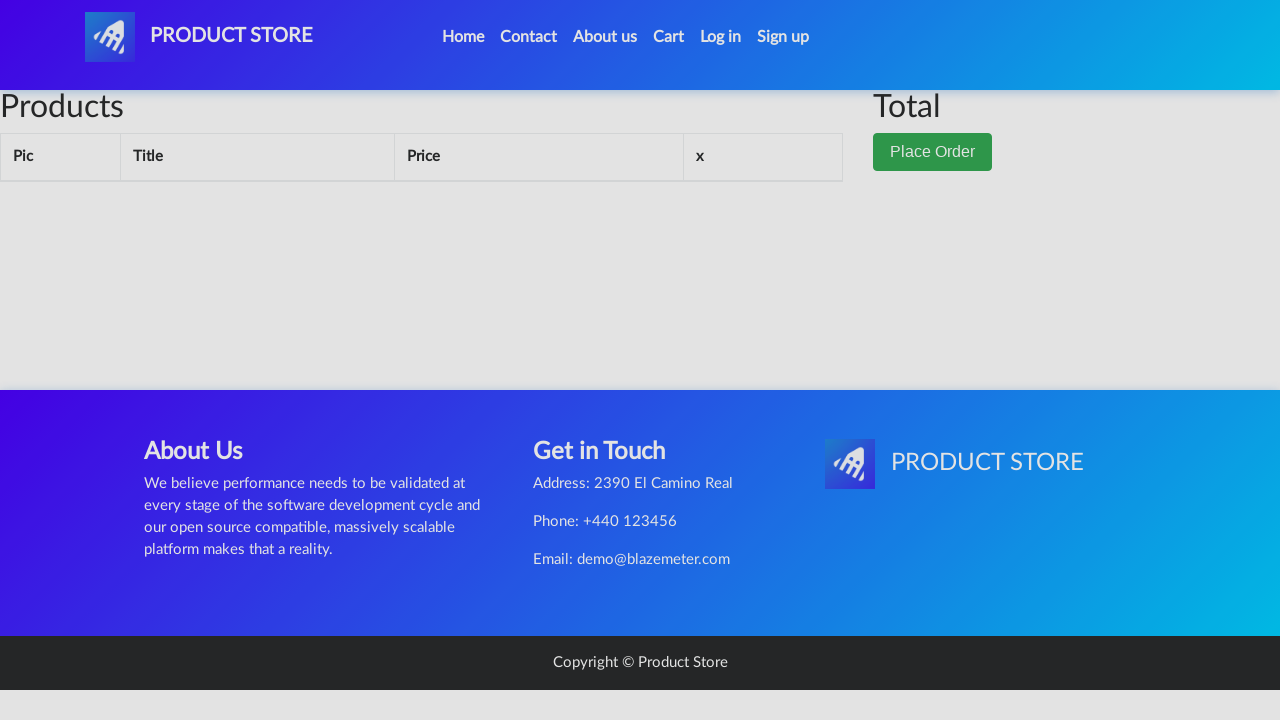

Waited for order modal to open
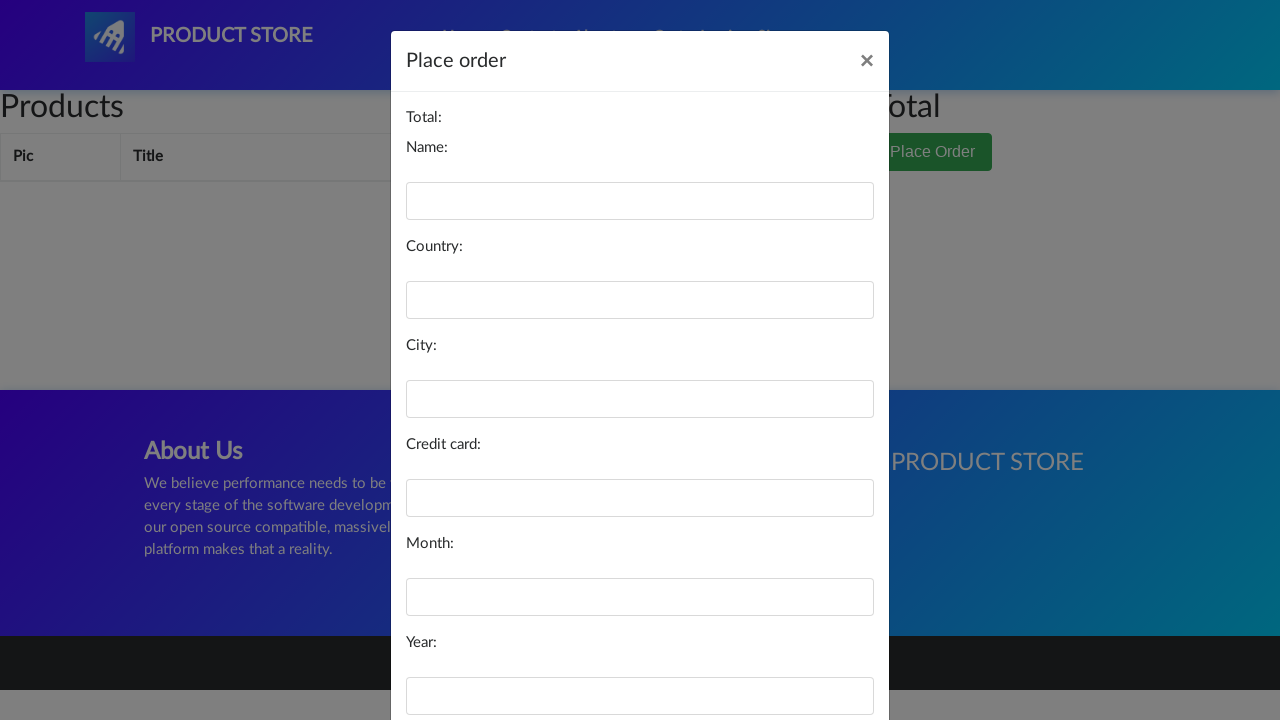

Filled name field with 'Mark' on #name
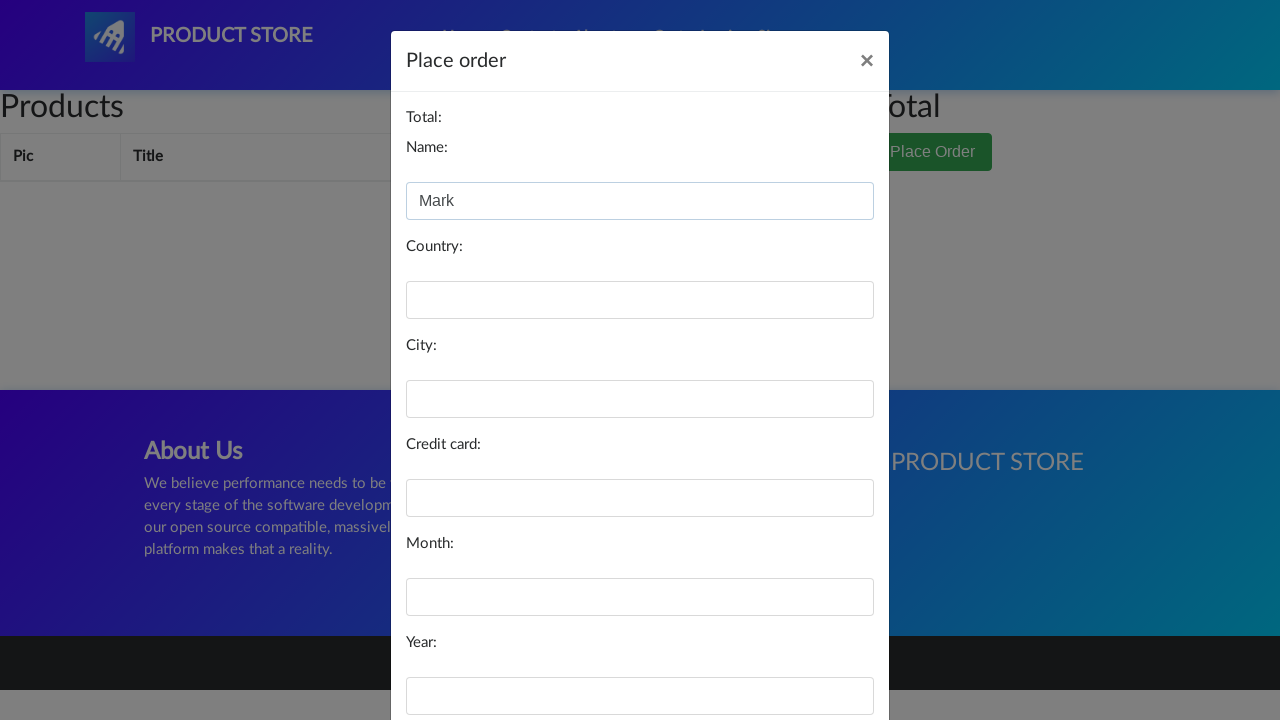

Filled country field with 'Palestine' on #country
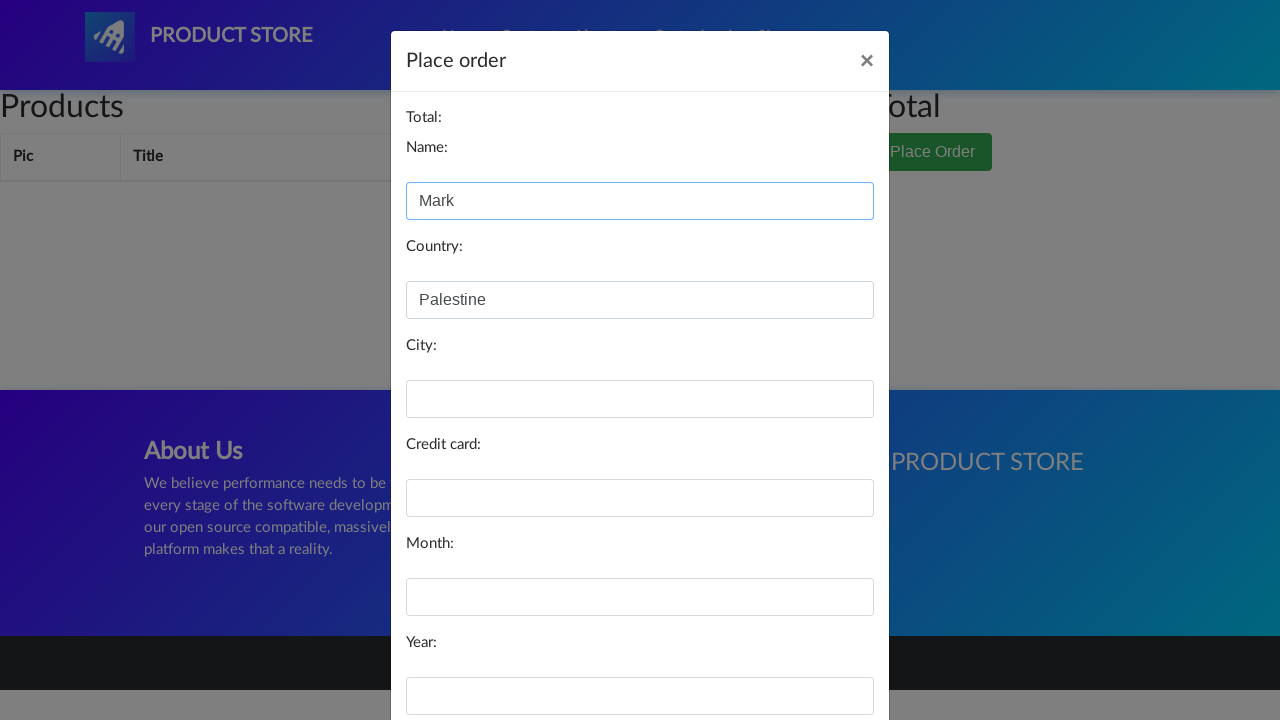

Filled city field with 'Bethlehem' on #city
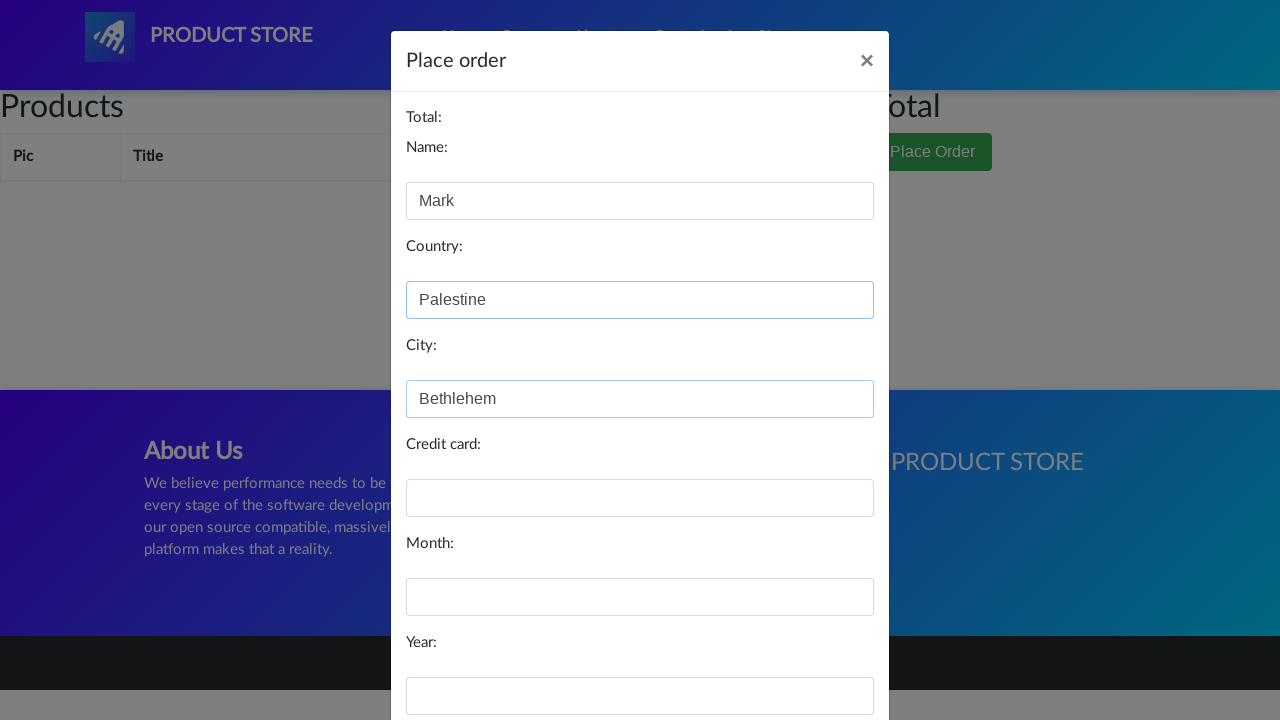

Filled card field with test card number on #card
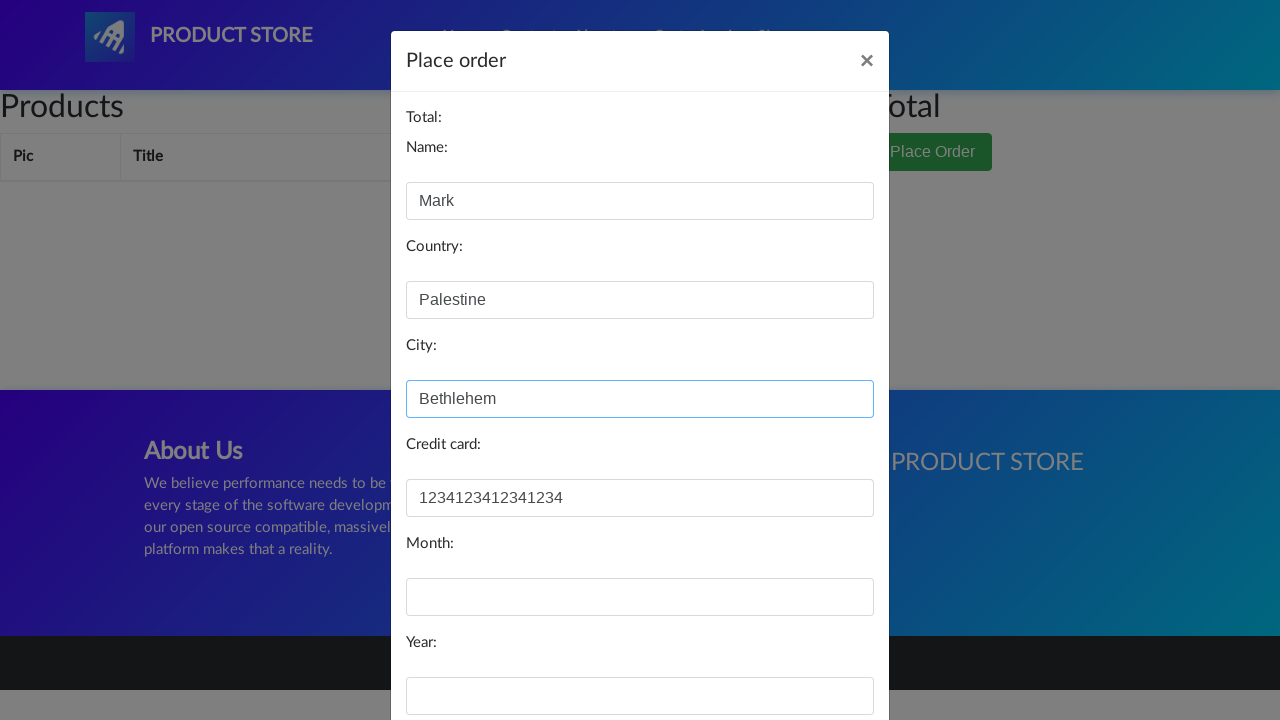

Filled month field with '04' - intentionally omitting year field on #month
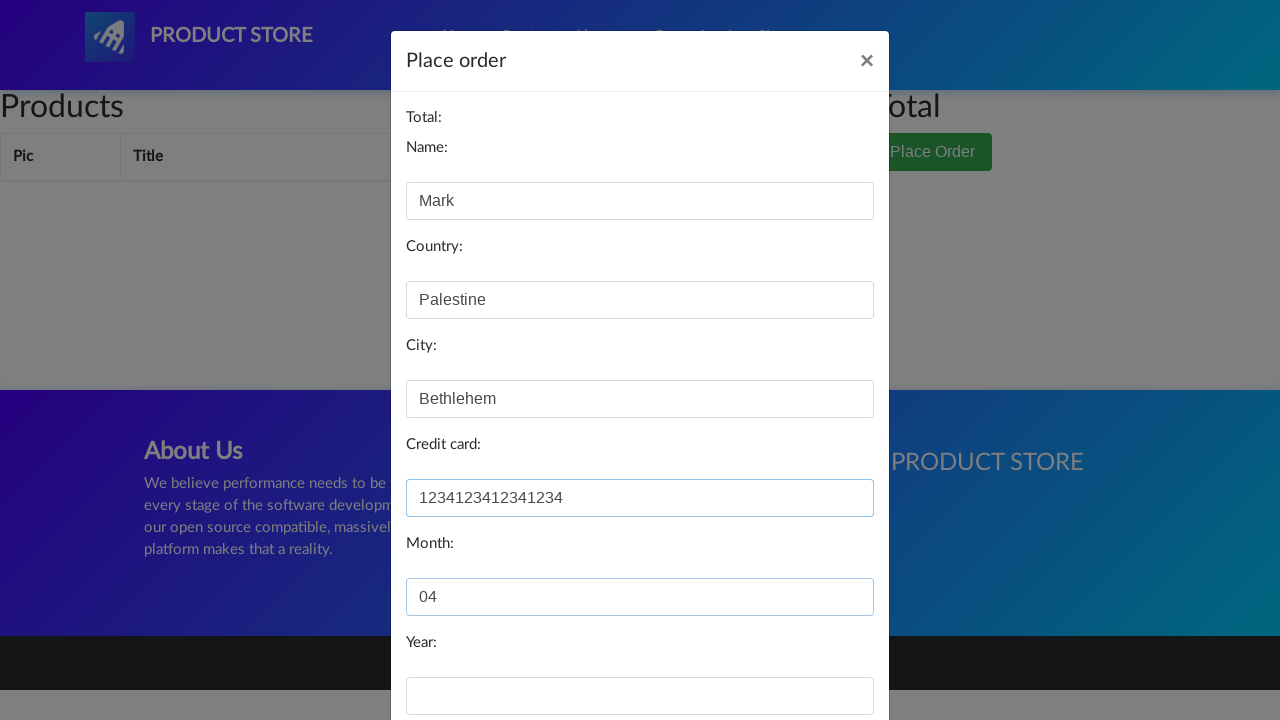

Attempted to submit order form without year field at (823, 655) on //*[@id="orderModal"]/div/div/div[3]/button[2]
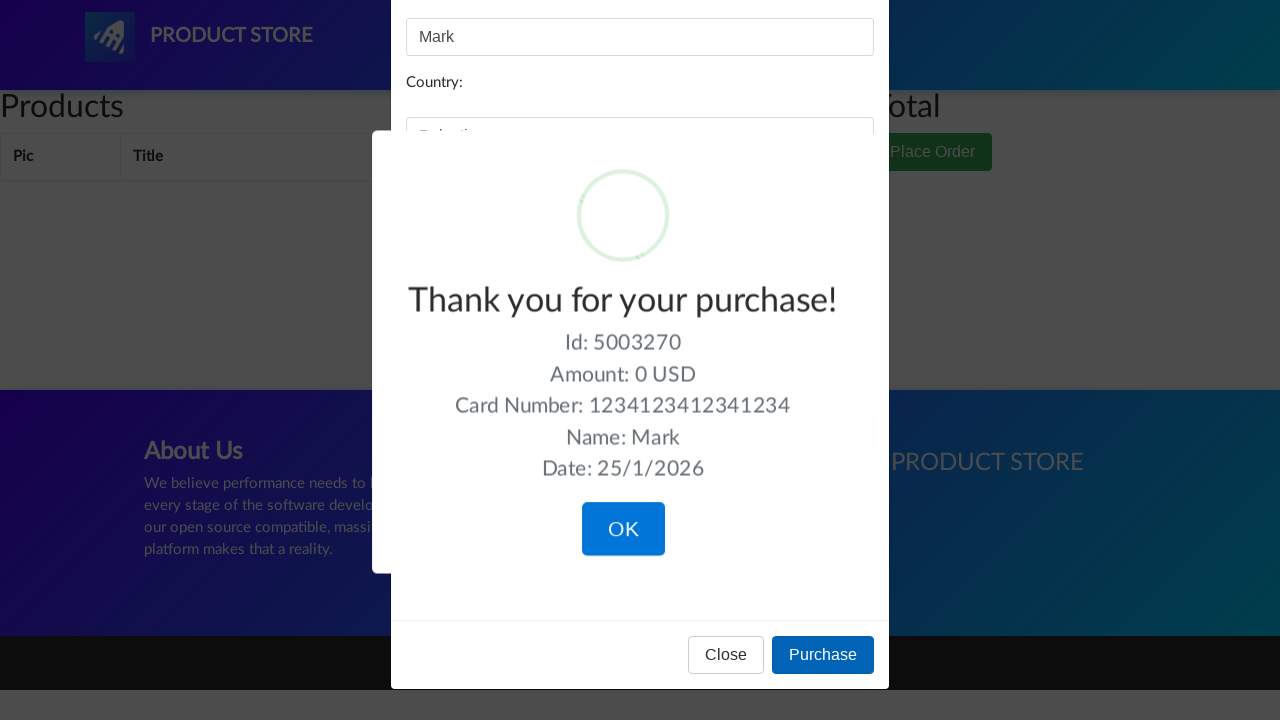

Waited to observe form validation response
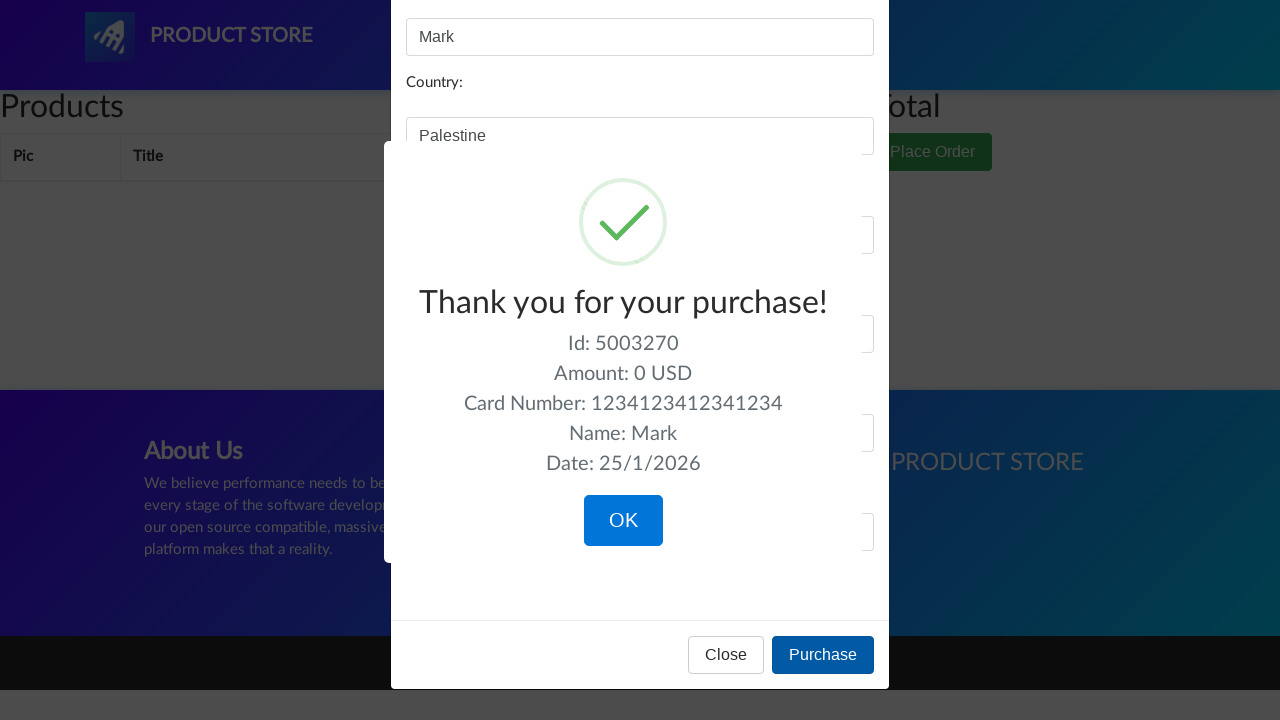

Closed order modal at (726, 655) on //*[@id="orderModal"]/div/div/div[3]/button[1]
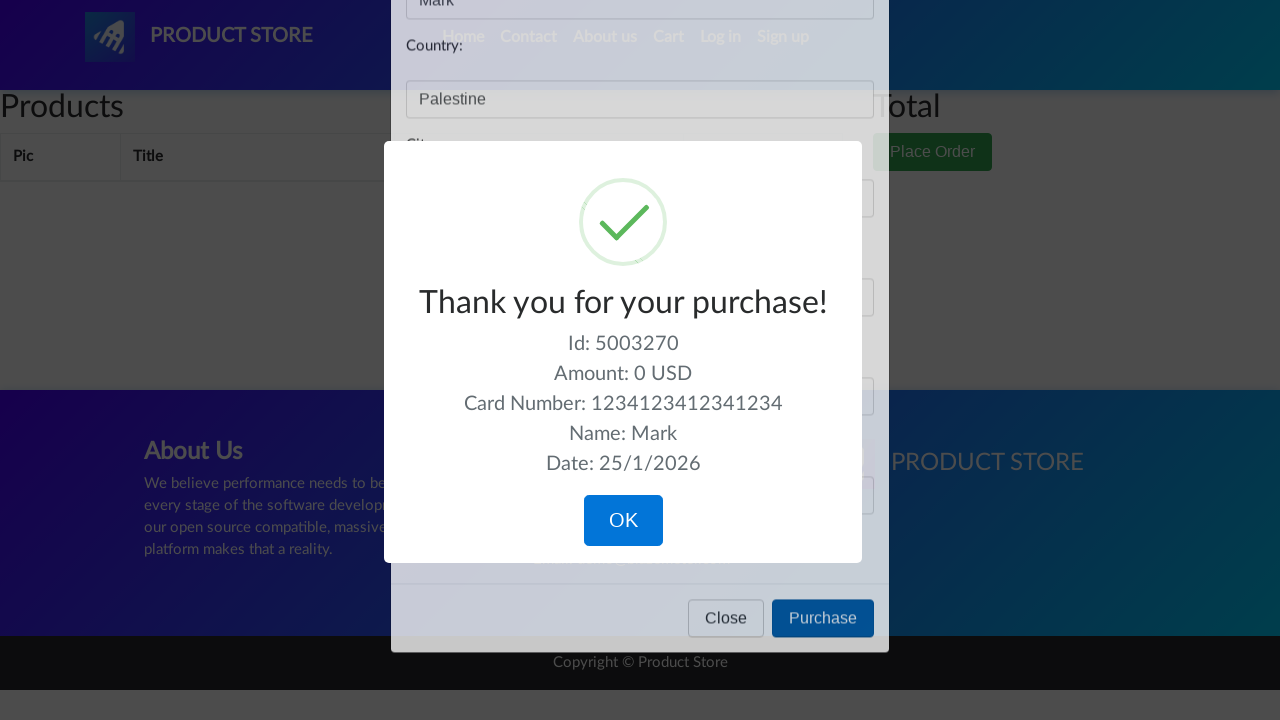

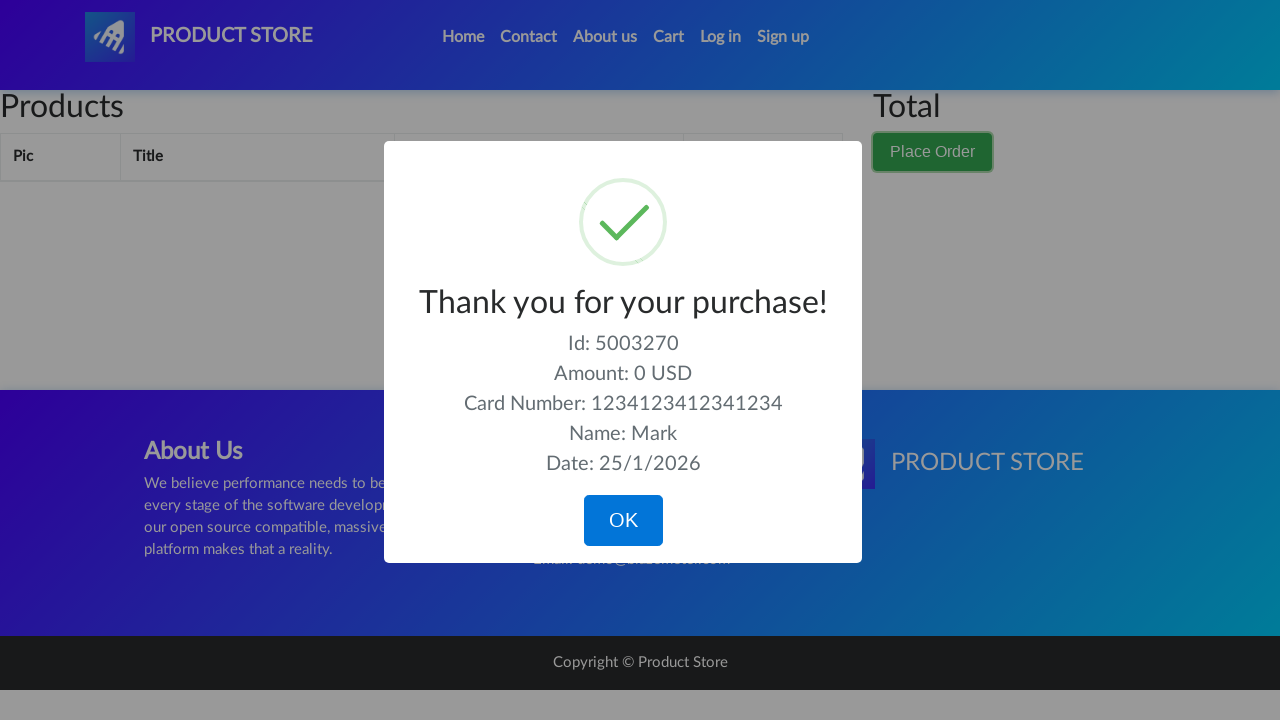